Tests dynamic dropdown functionality for flight booking by selecting origin and destination cities from cascading dropdowns

Starting URL: https://rahulshettyacademy.com/dropdownsPractise/

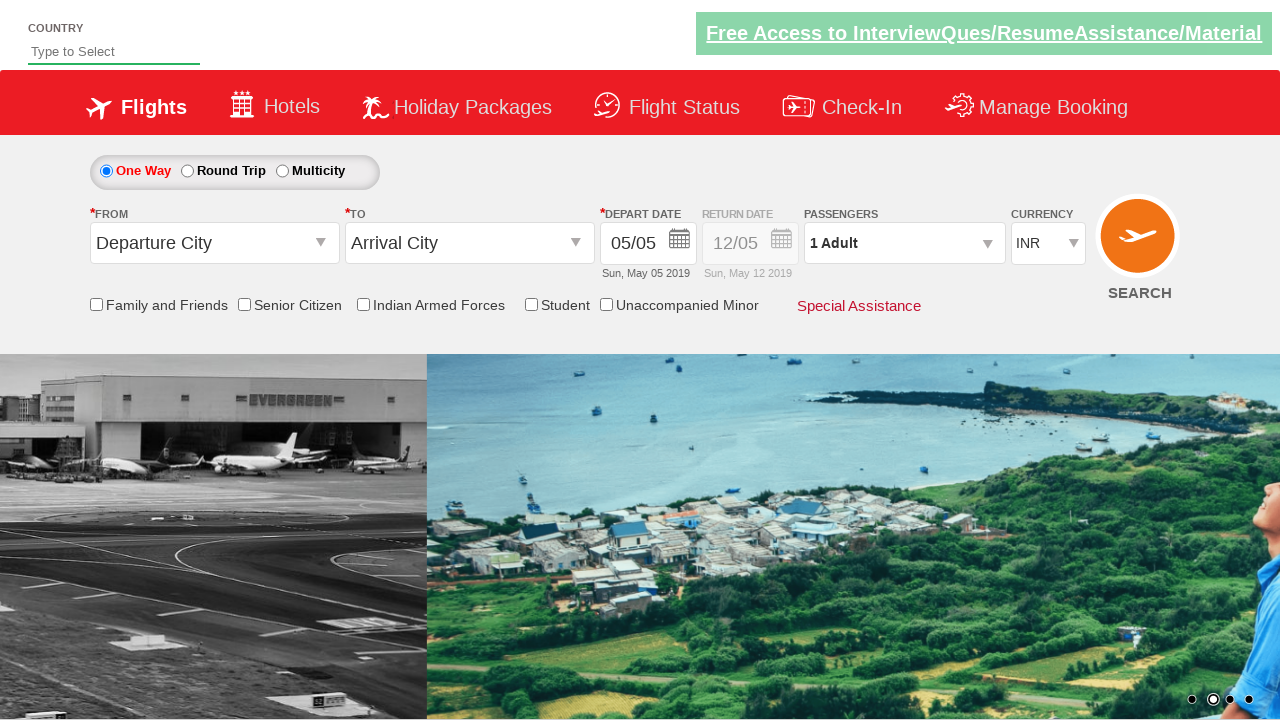

Clicked on origin station dropdown at (214, 243) on #ctl00_mainContent_ddl_originStation1_CTXT
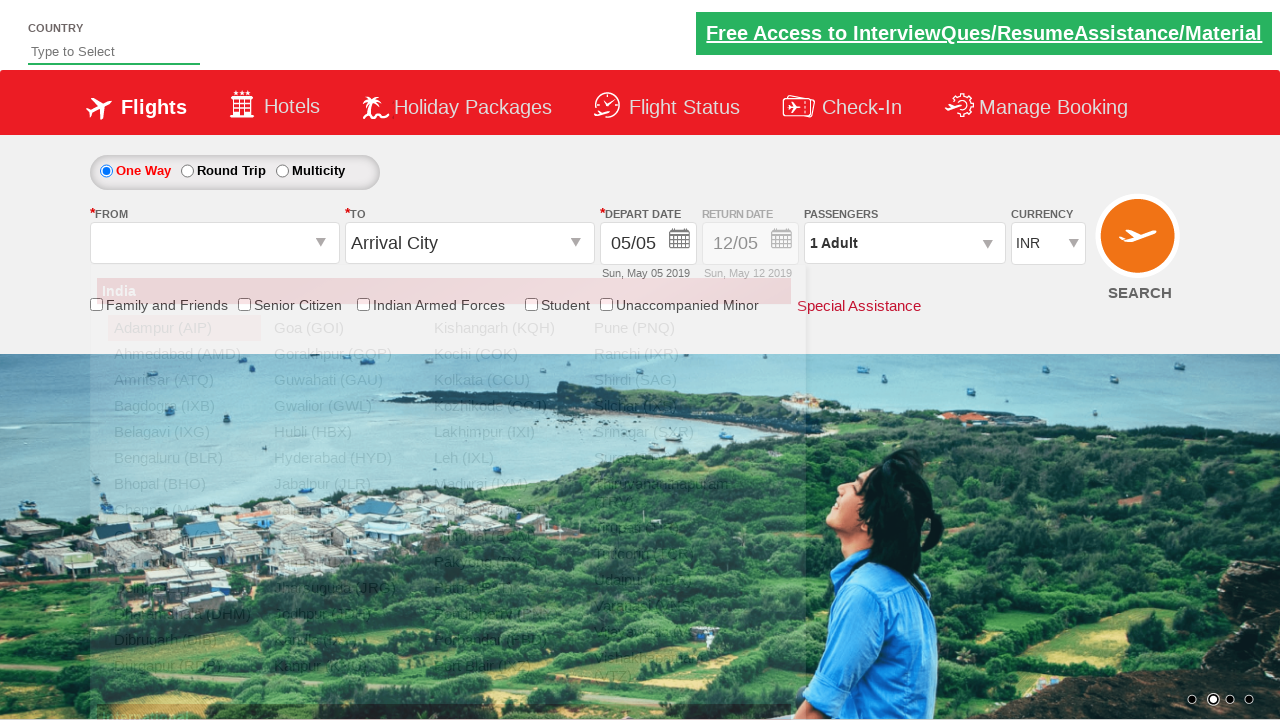

Selected Bangalore (BLR) as origin city at (184, 458) on xpath=//a[@value='BLR']
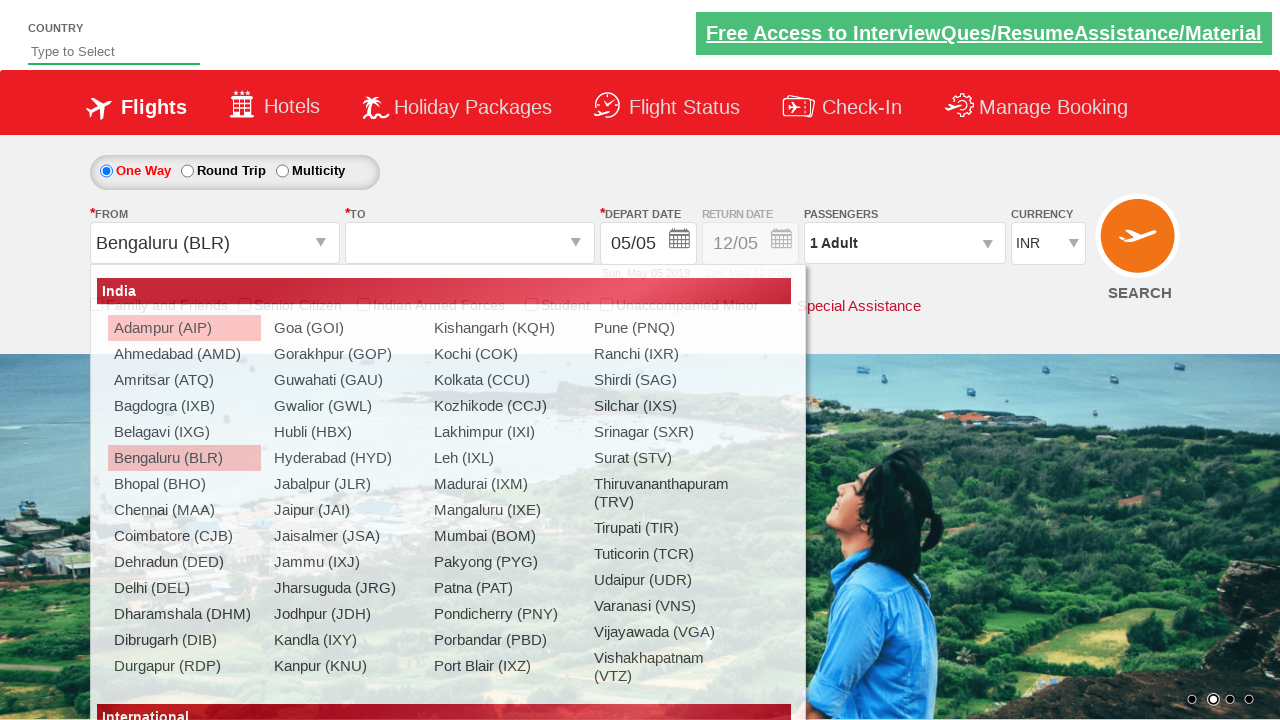

Waited for destination dropdown to update
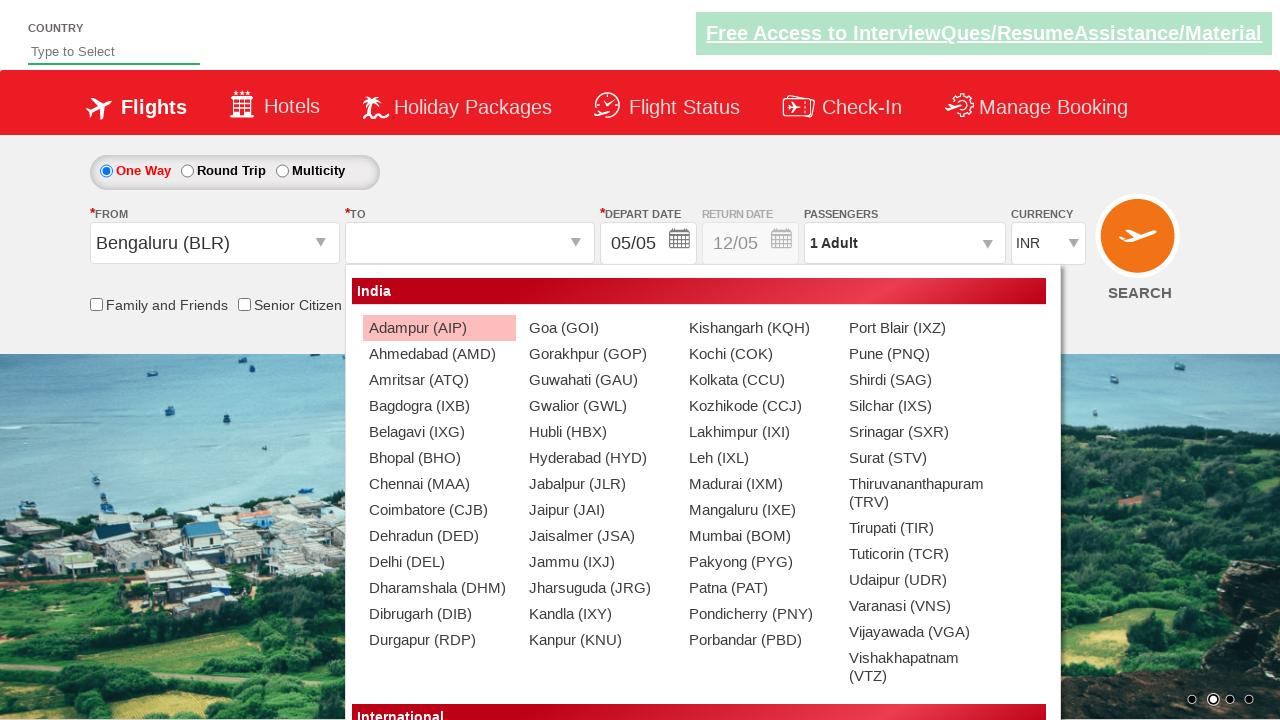

Selected Coimbatore (CJB) as destination city from dynamic dropdown at (439, 510) on xpath=//div[@id='ctl00_mainContent_ddl_destinationStation1_CTNR']//a[@value='CJB
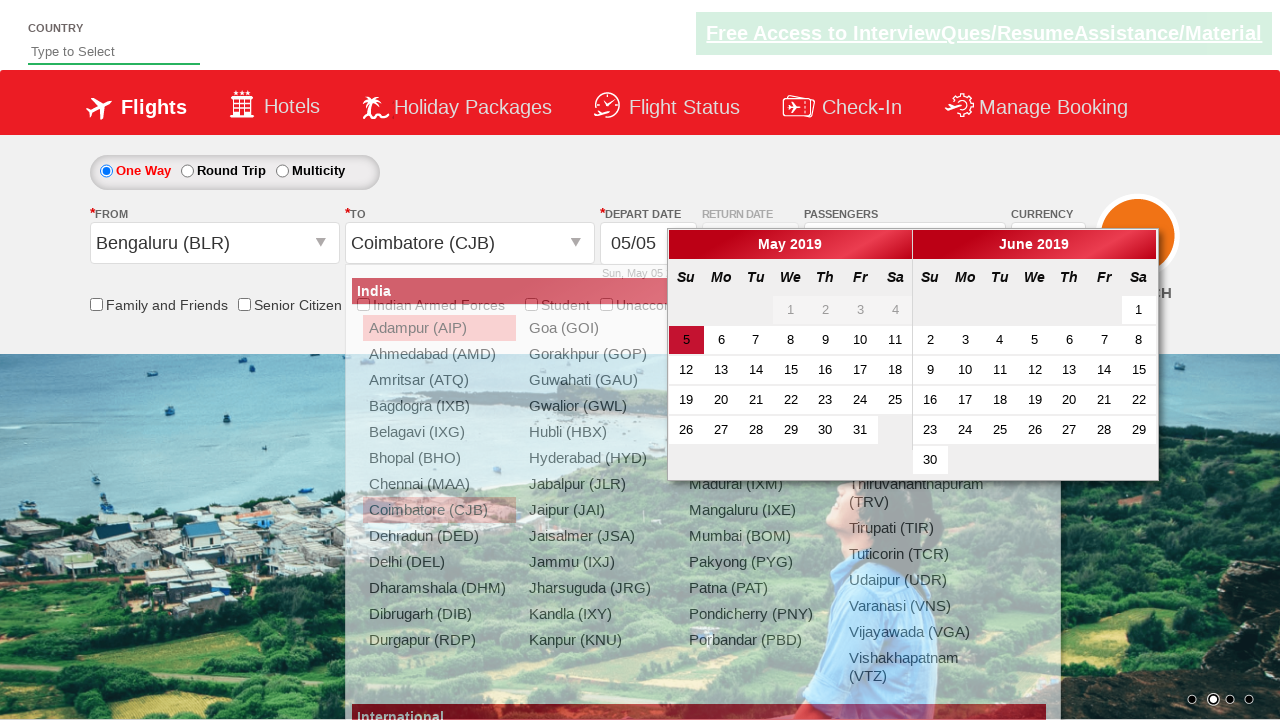

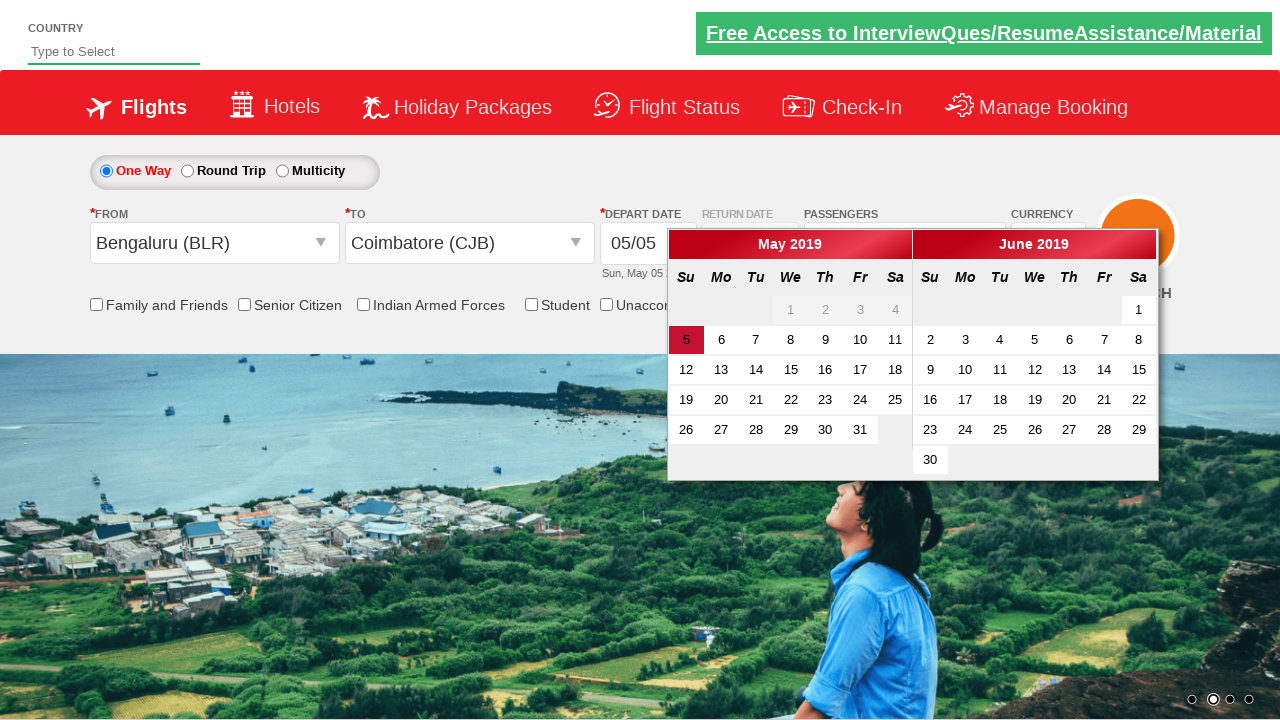